Tests scrolling to the bottom of the page and then back to the top using JavaScript scroll method 2

Starting URL: https://www.lambdatest.com/selenium-playground/

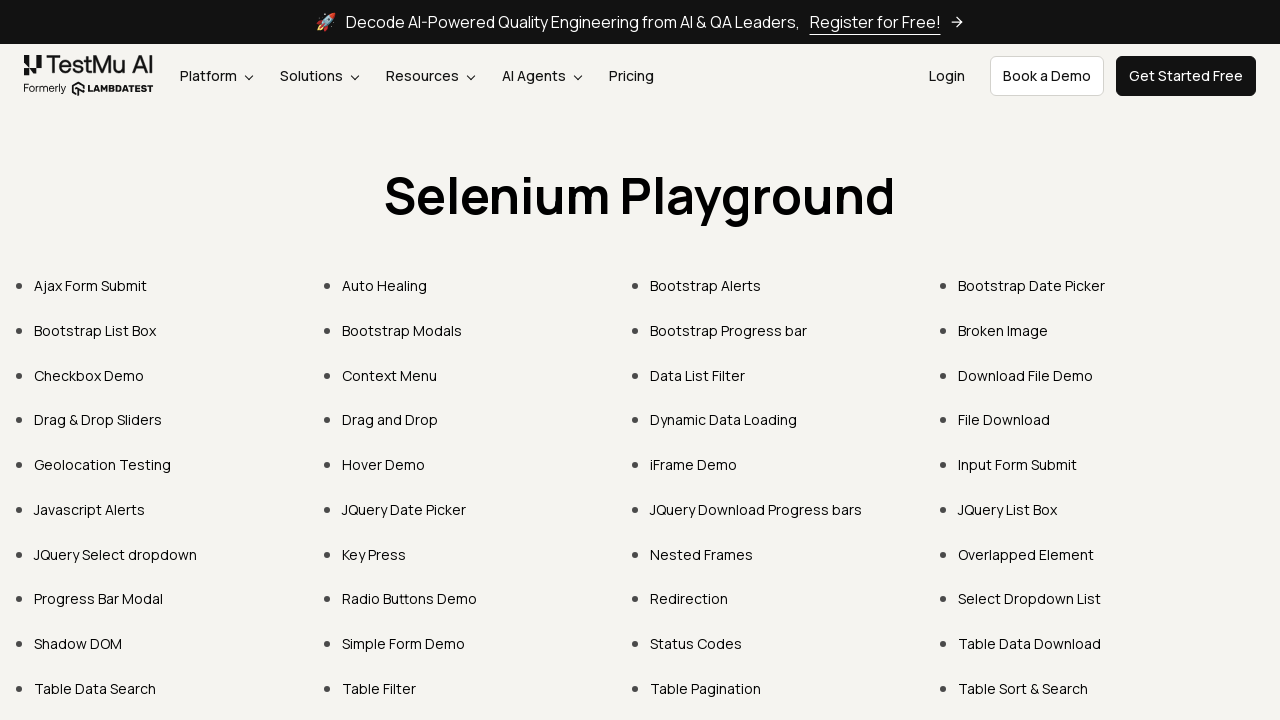

Scrolled to the bottom of the page using JavaScript scroll method
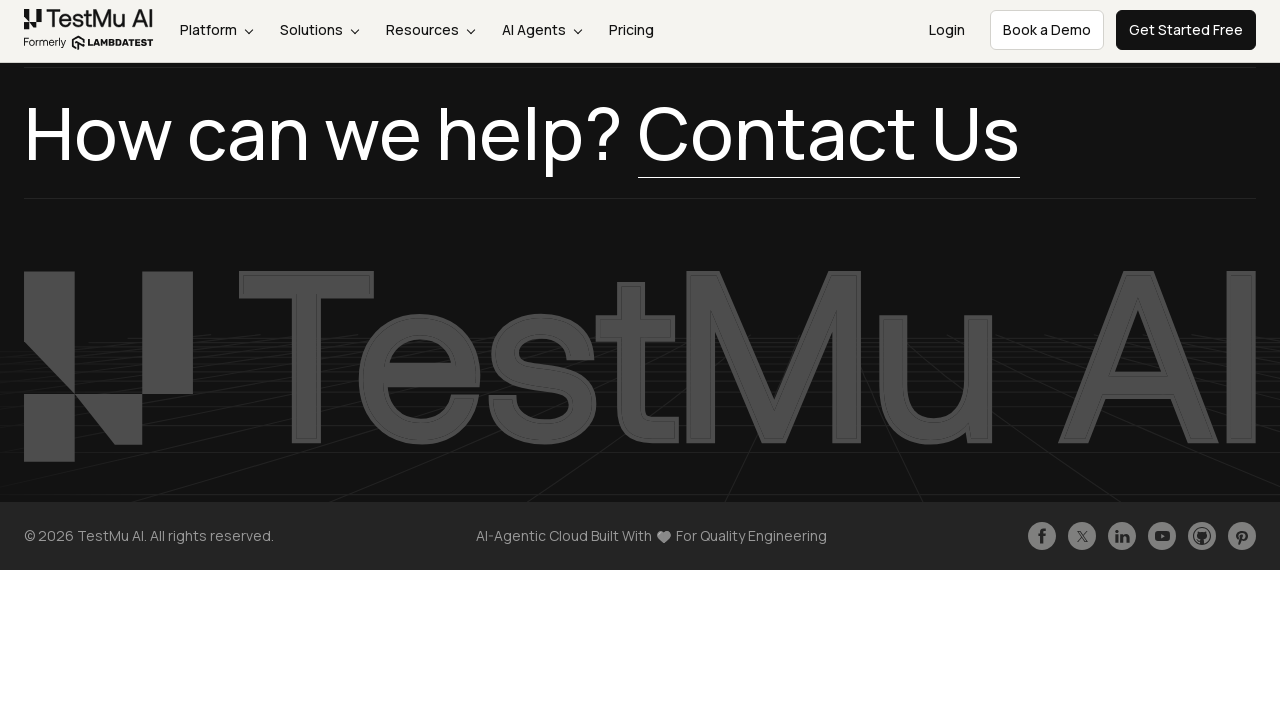

Scrolled back to the top of the page using JavaScript scroll method 2
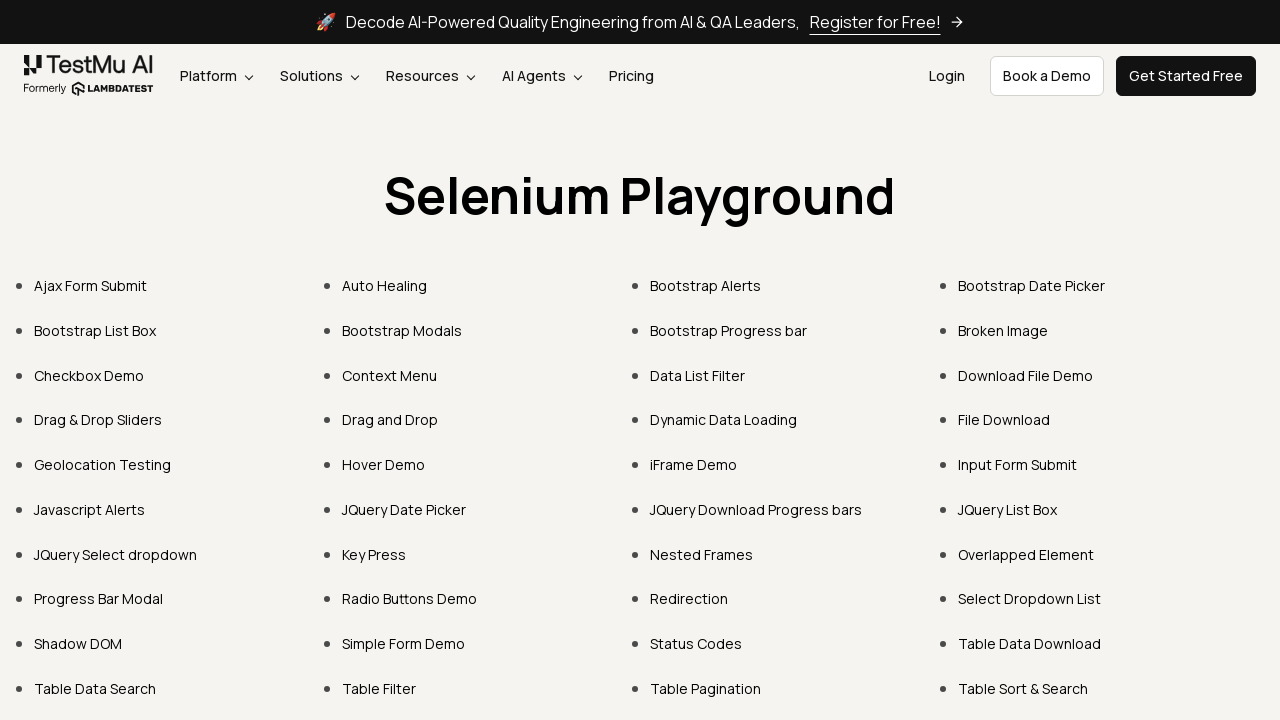

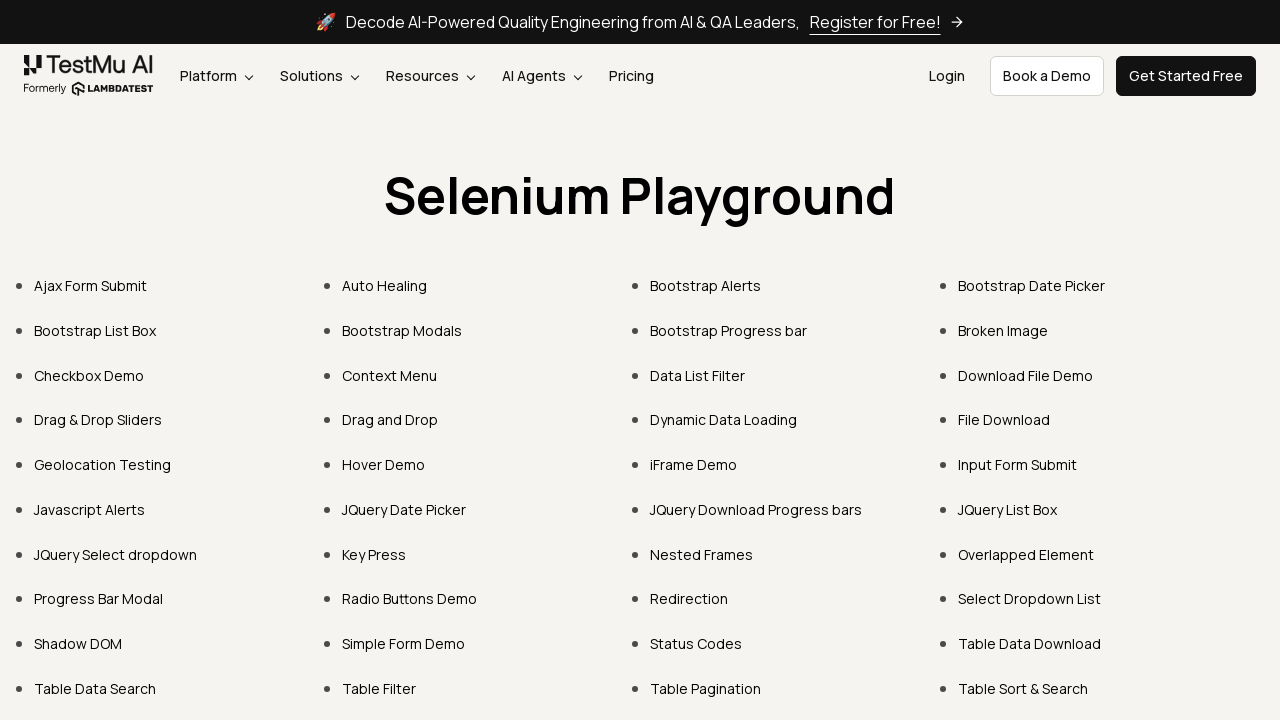